Tests dropdown selection functionality by clicking on Dropdown link and selecting different options using various methods (by value, by text, by index)

Starting URL: http://the-internet.herokuapp.com/

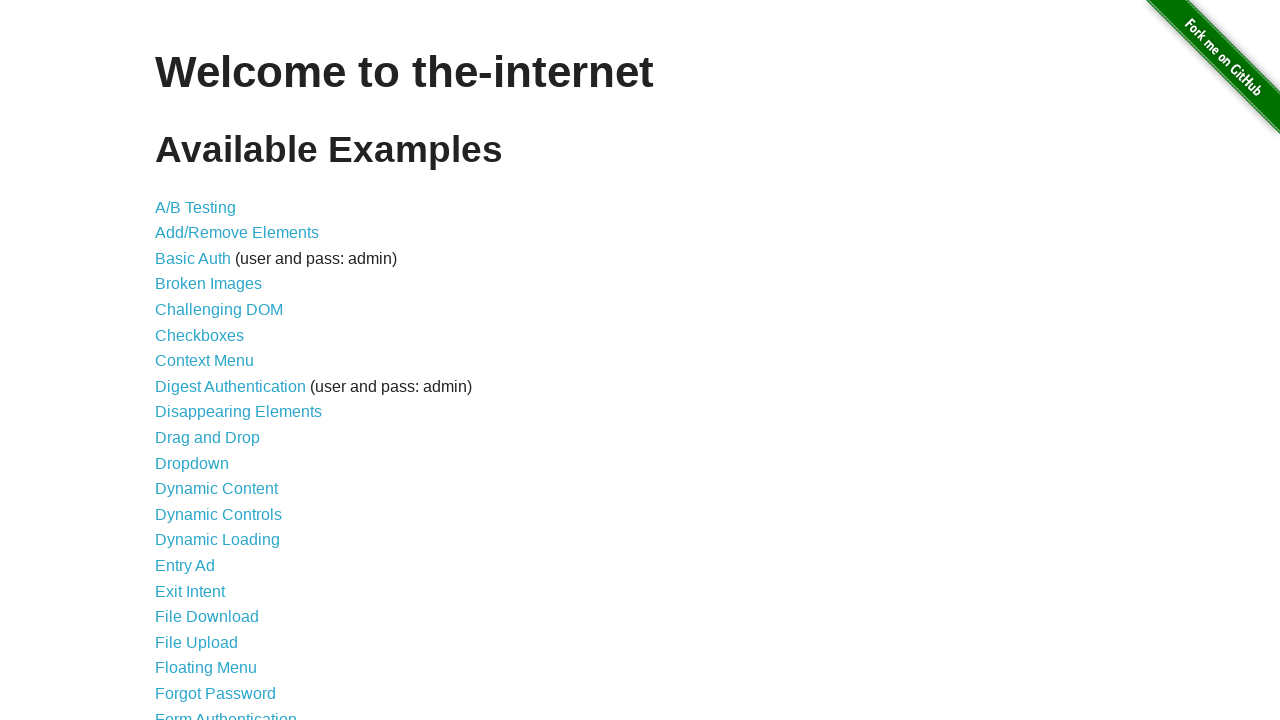

Clicked on Dropdown link at (192, 463) on text=Dropdown
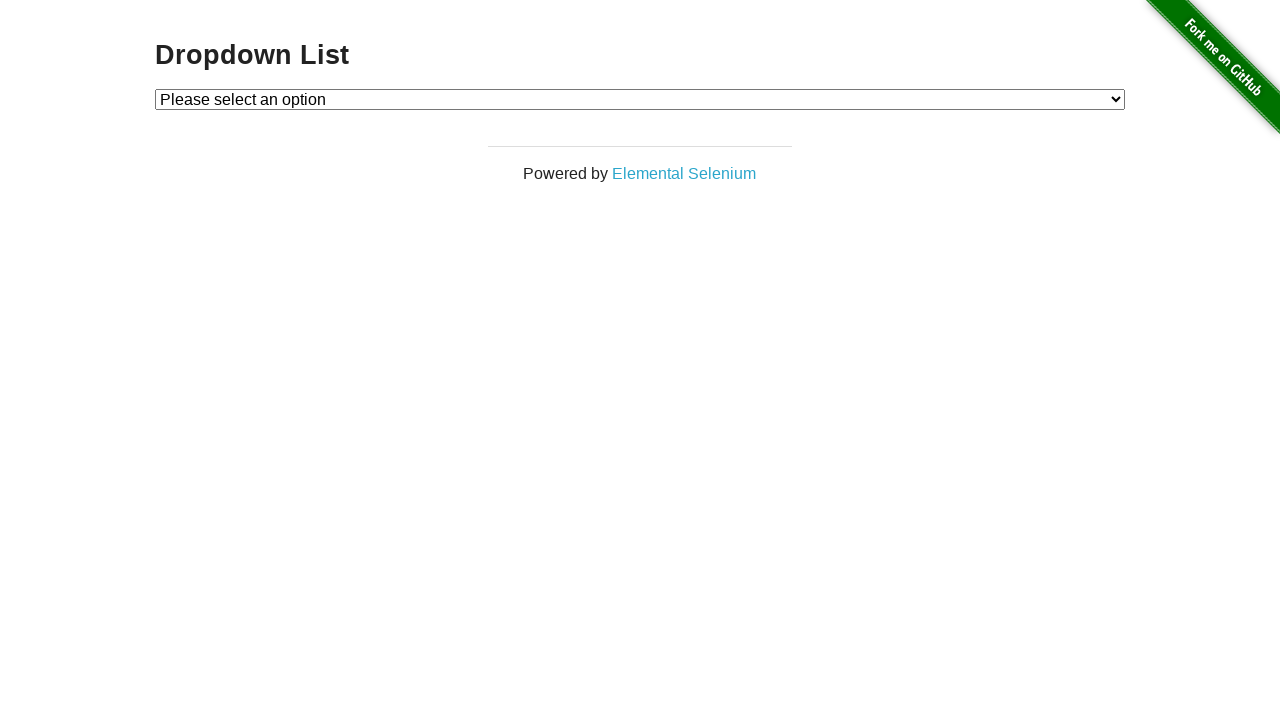

Dropdown element became visible
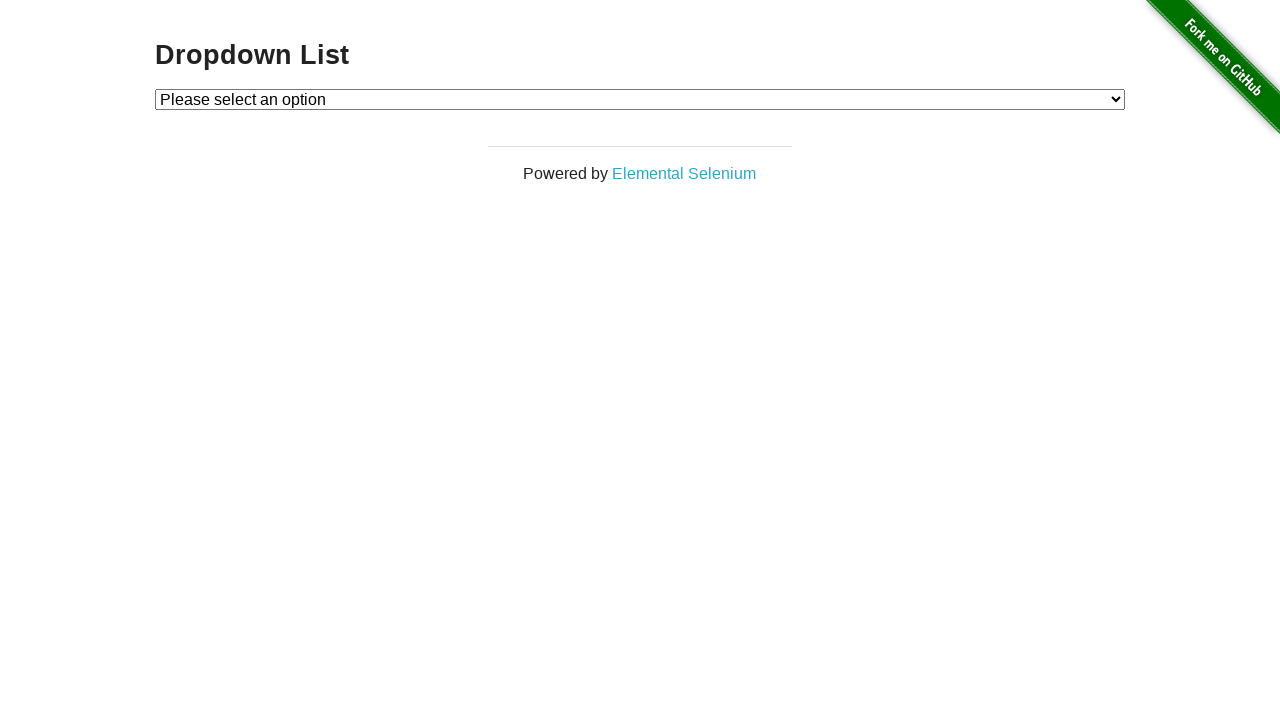

Selected option 2 by value on #dropdown
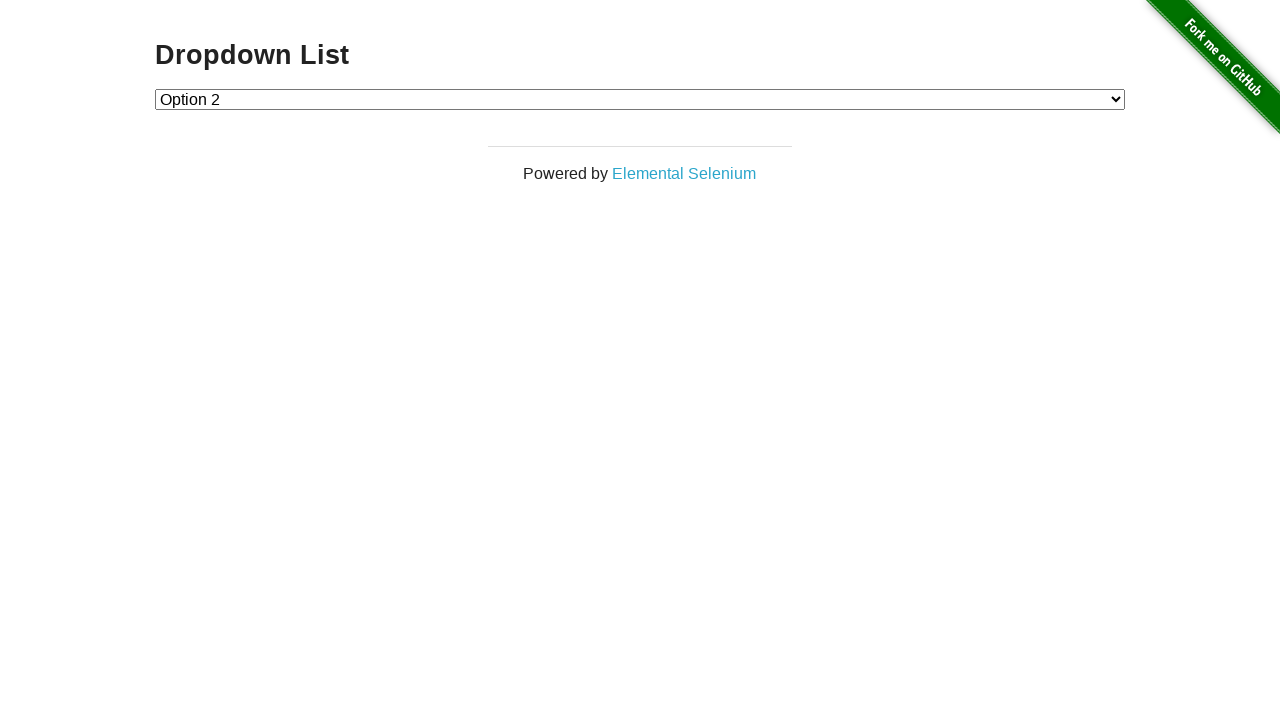

Selected Option 1 by visible text on #dropdown
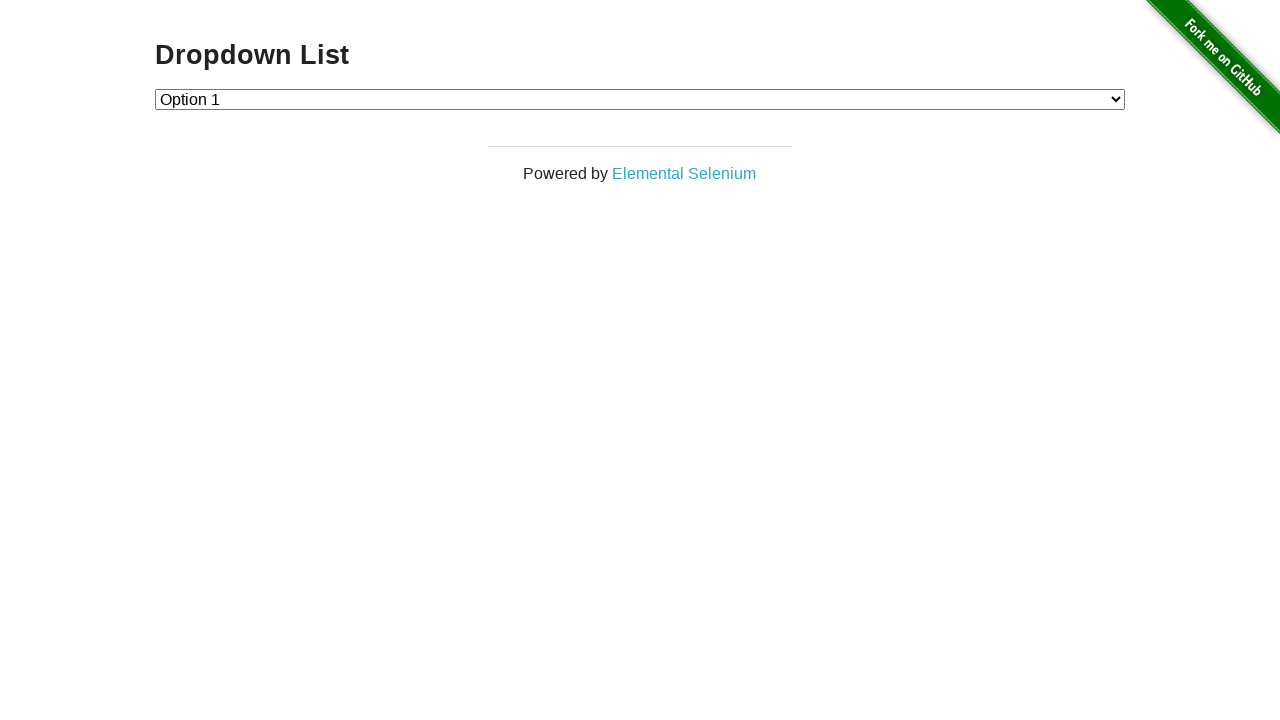

Selected option 2 by index on #dropdown
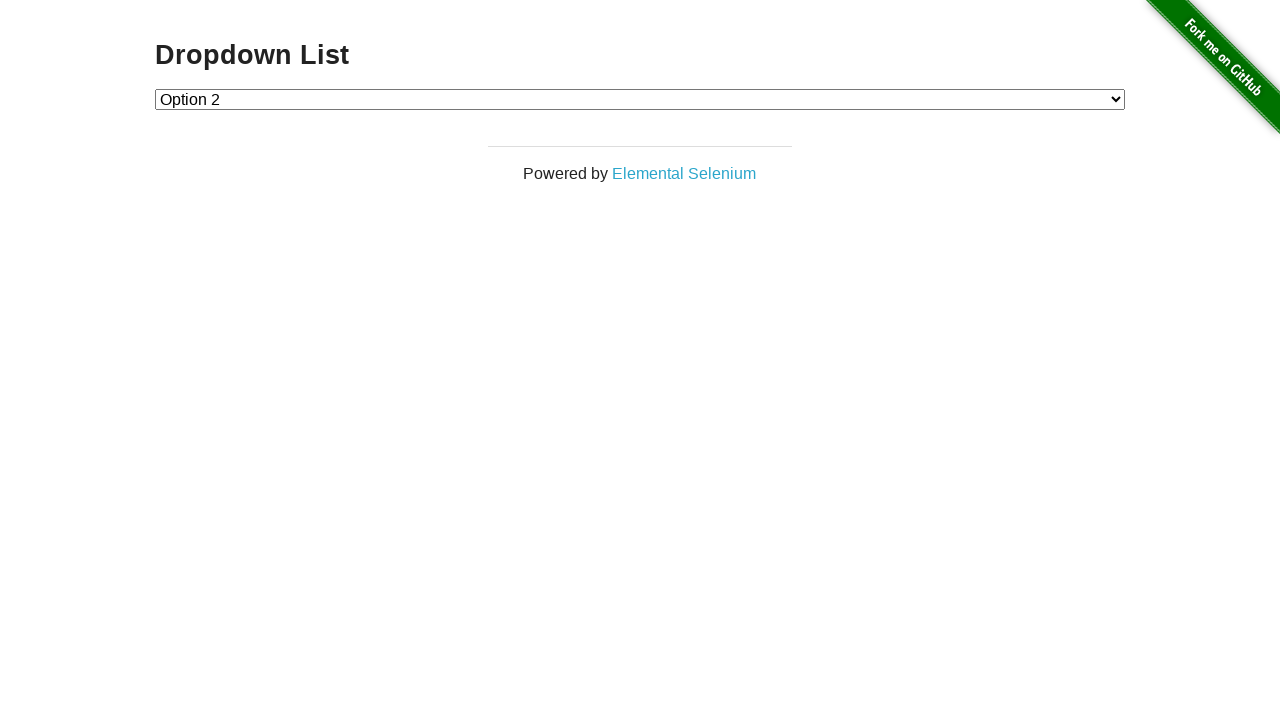

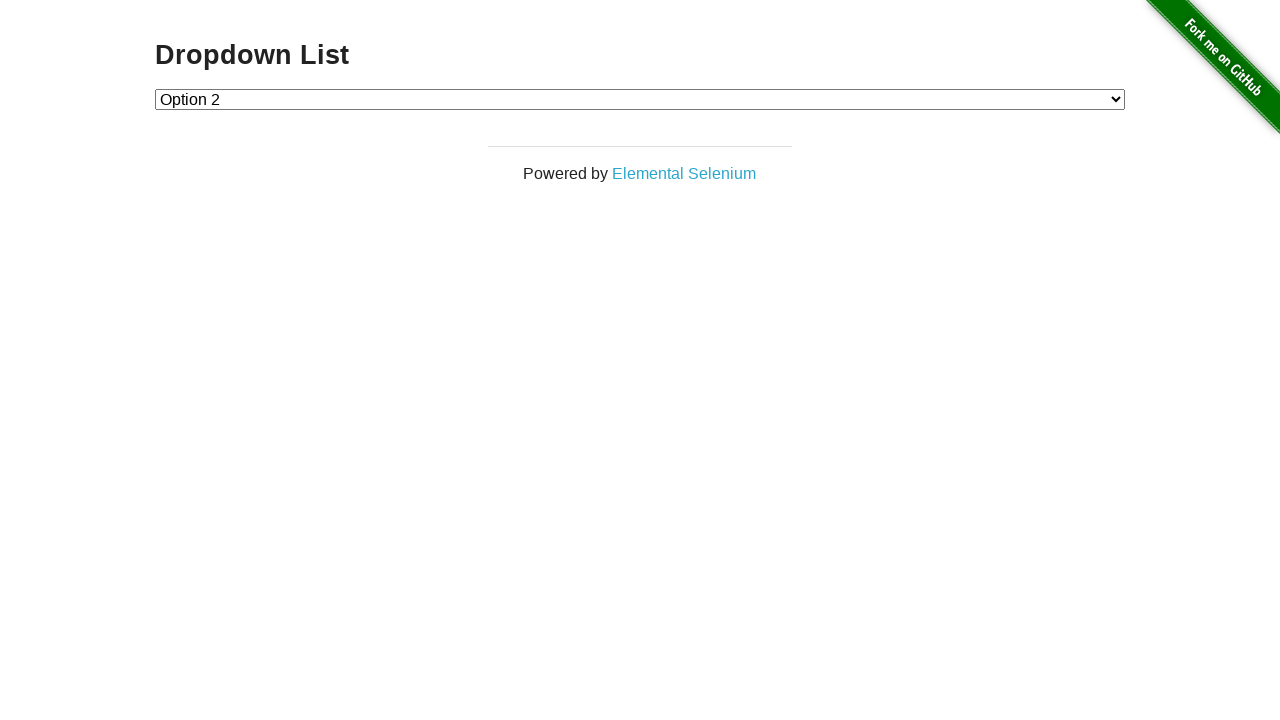